Tests the scientific calculator functionality by clicking number buttons to perform a calculation (5 + 5 = 10) and verifying the result

Starting URL: https://www.calculator.net/

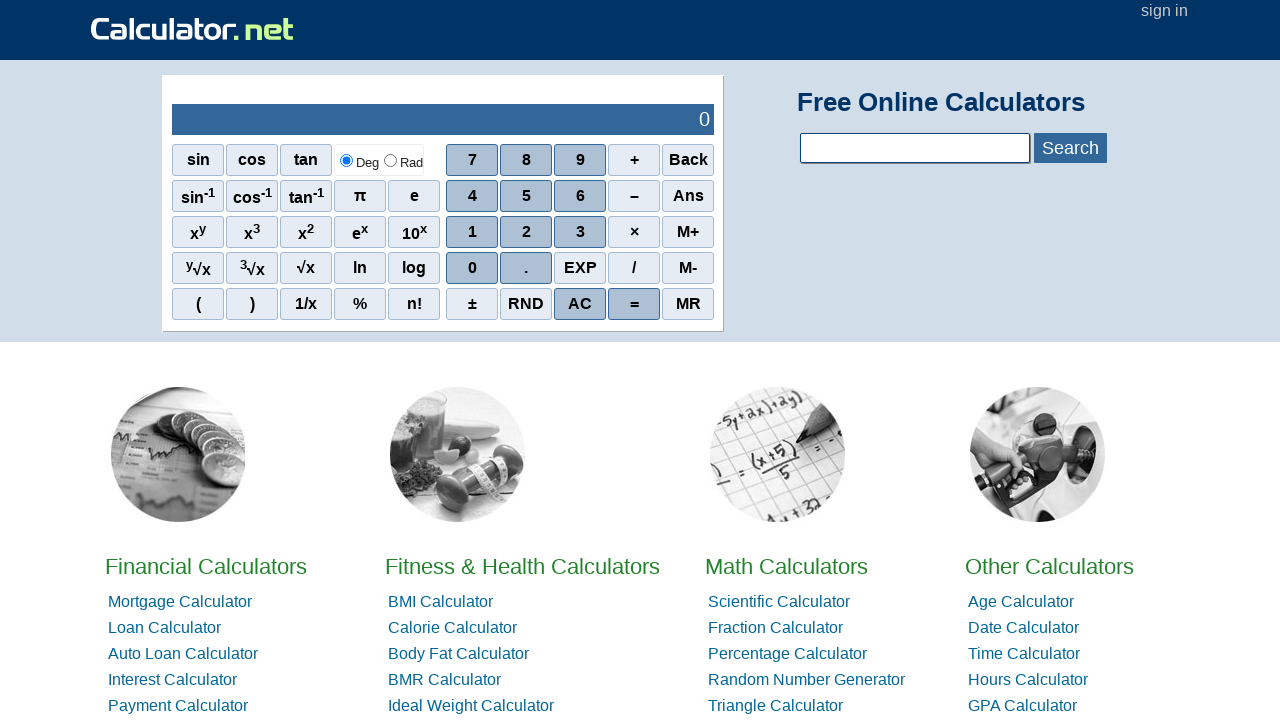

Clicked first number button (5) at (526, 196) on xpath=//*[@id='sciout']/tbody/tr[2]/td[2]/div/div[2]/span[2]
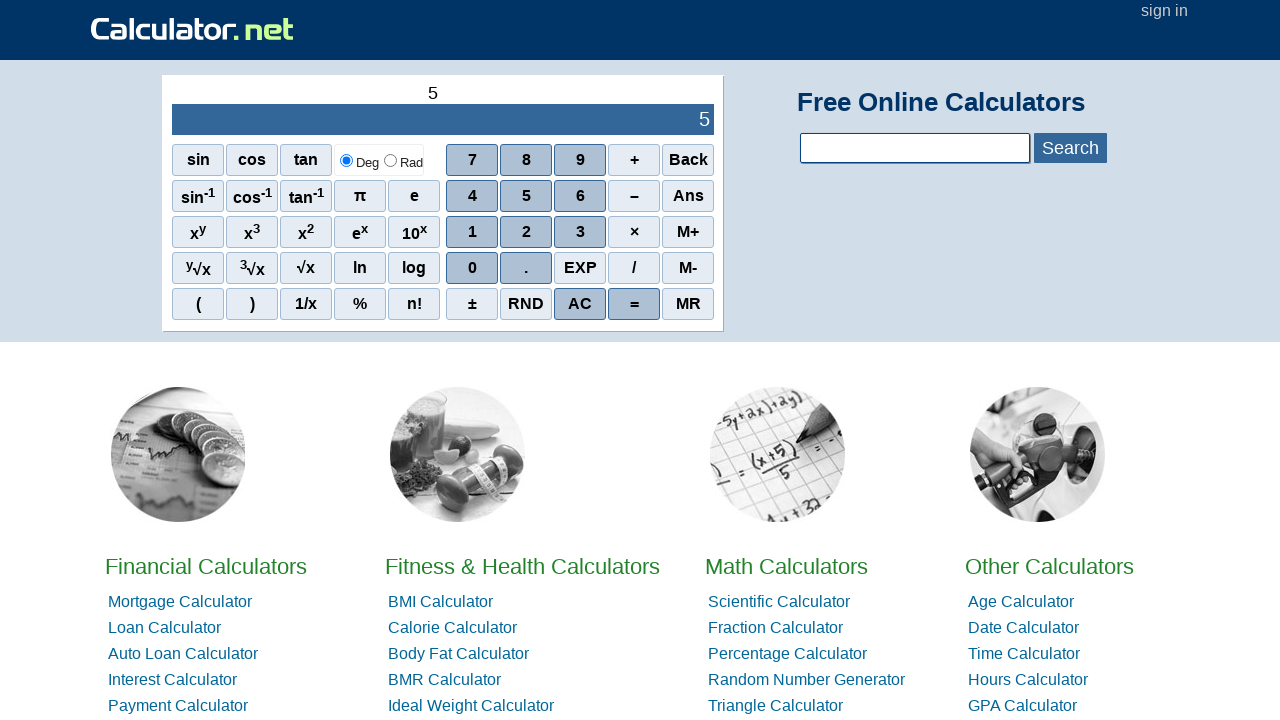

Clicked addition operator button (+) at (634, 160) on xpath=//*[@id='sciout']/tbody/tr[2]/td[2]/div/div[1]/span[4]
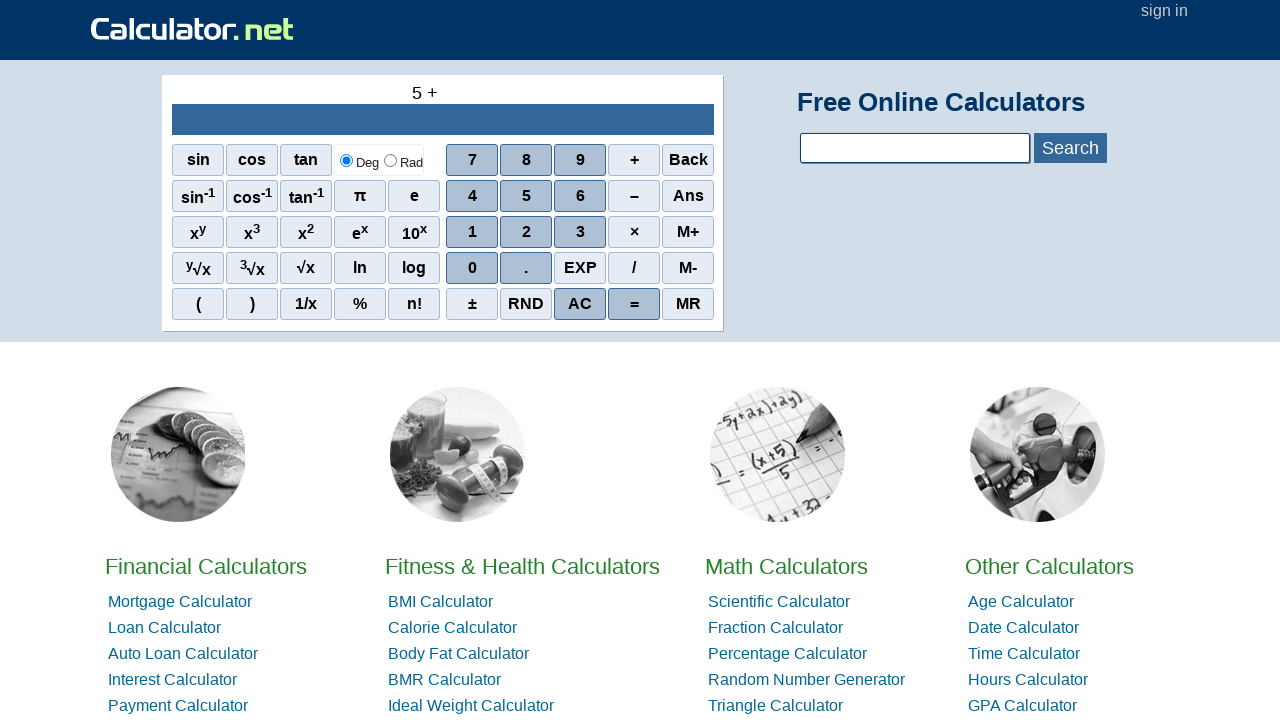

Clicked second number button (5) at (526, 196) on xpath=//*[@id='sciout']/tbody/tr[2]/td[2]/div/div[2]/span[2]
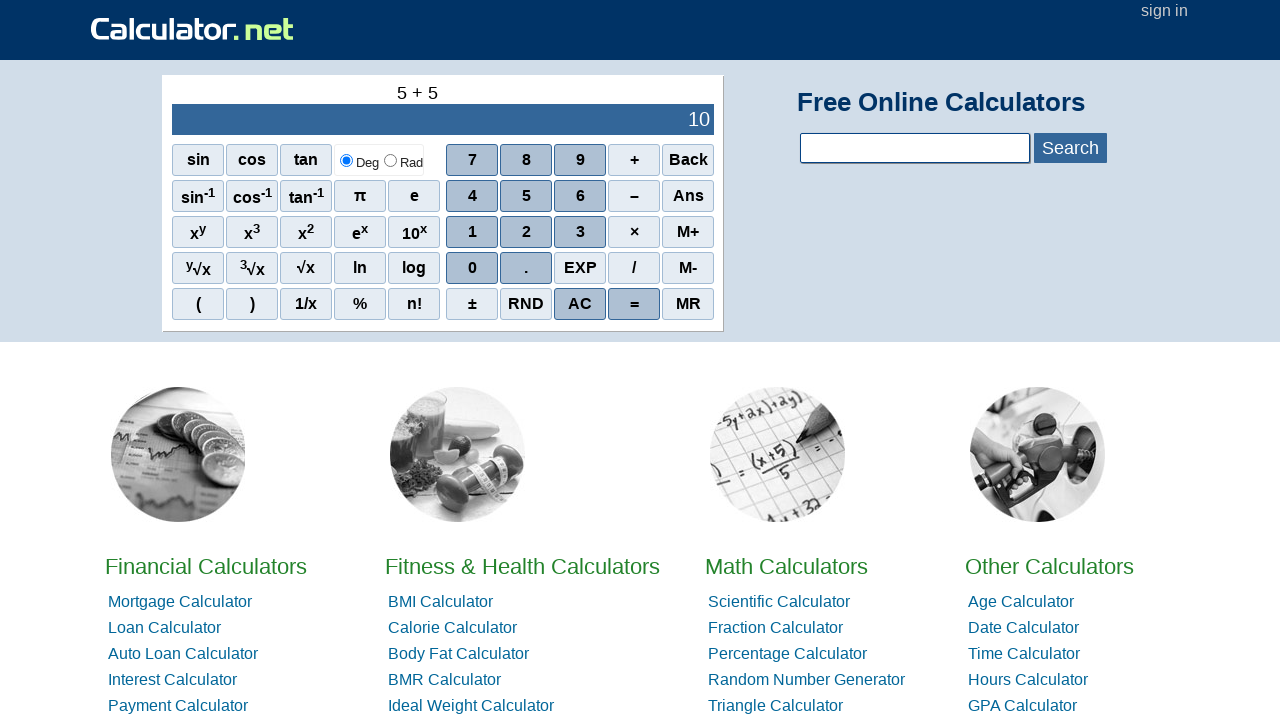

Calculator output element loaded, result should be displayed
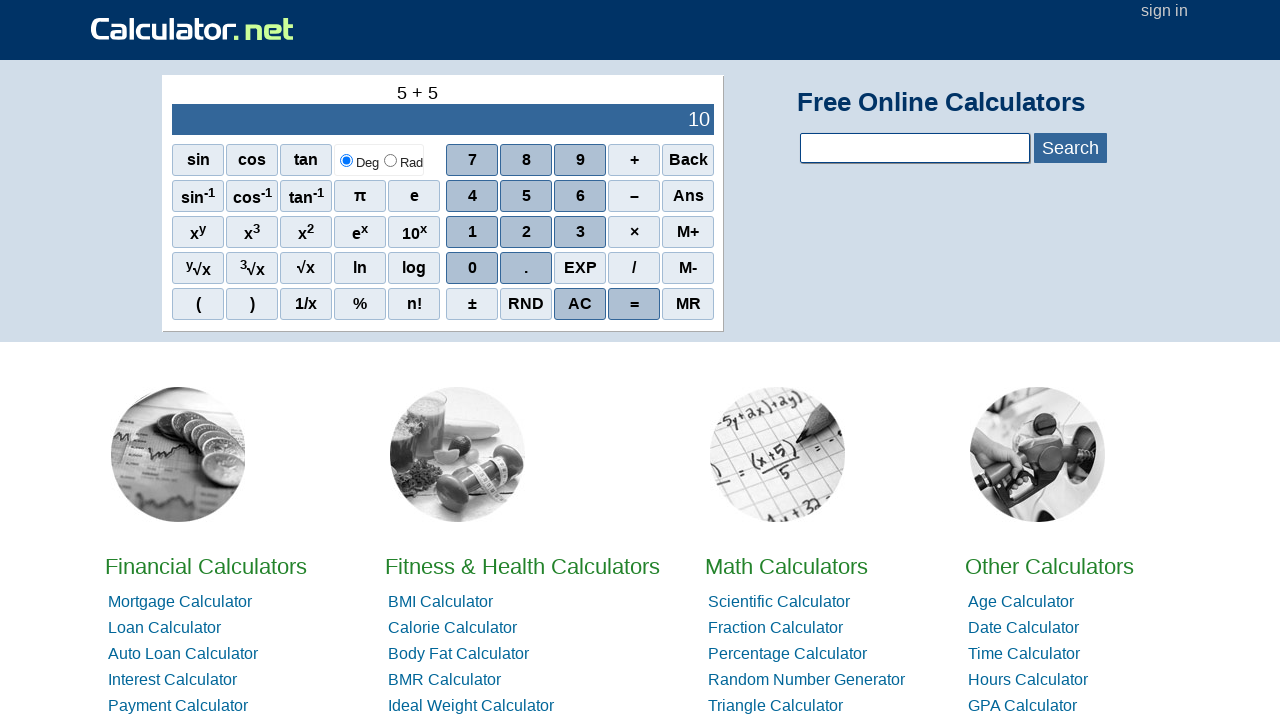

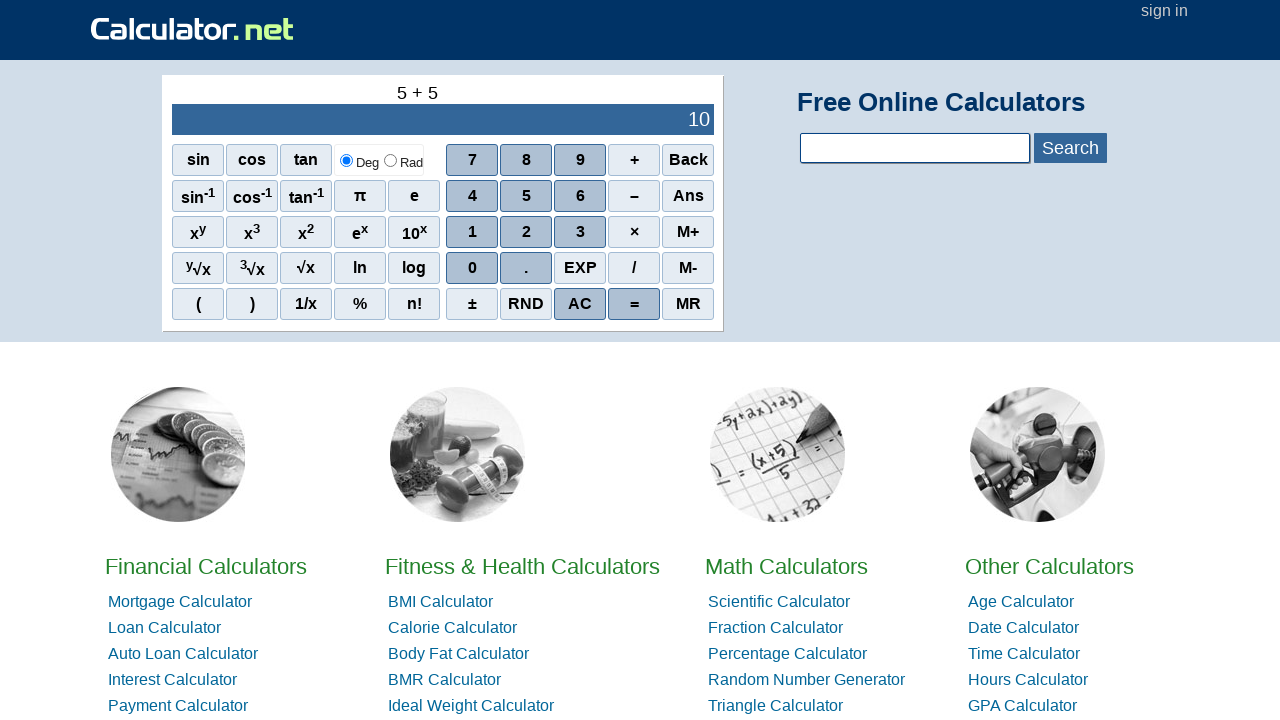